Tests form validation by clicking submit on an empty form and checking for validation errors on required fields

Starting URL: https://demoqa.com/automation-practice-form

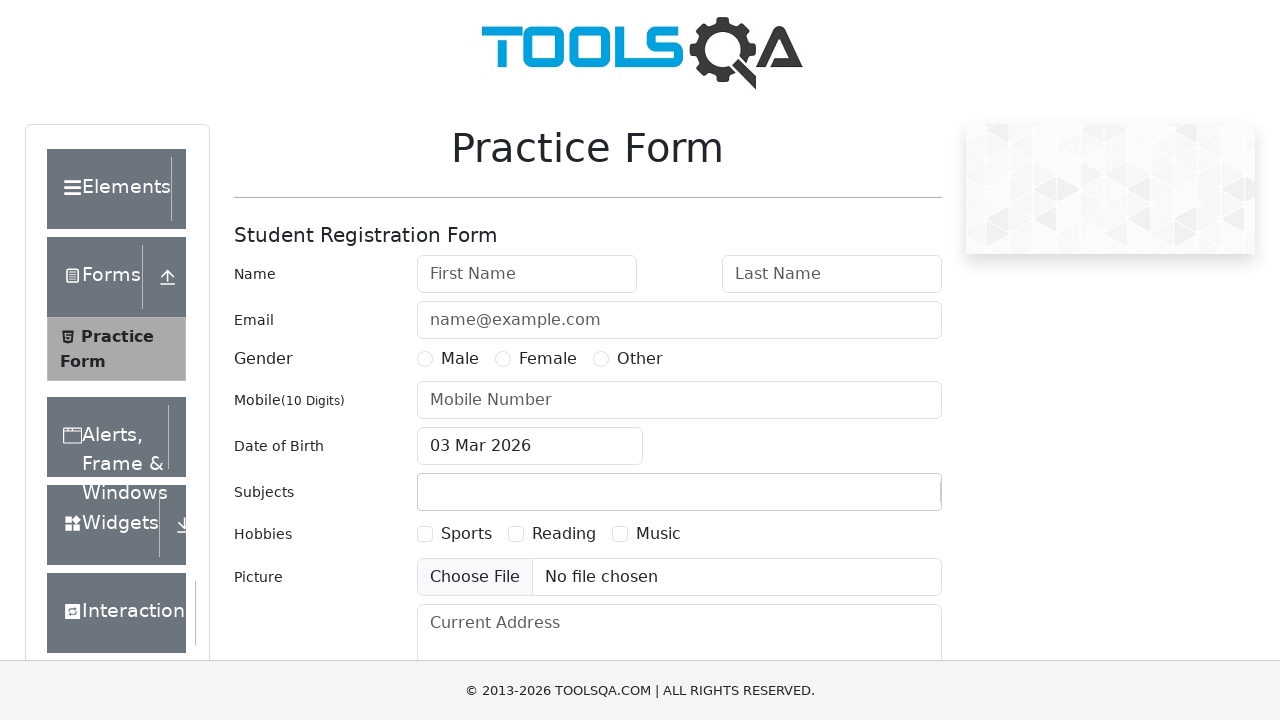

Waited for page to fully load (networkidle)
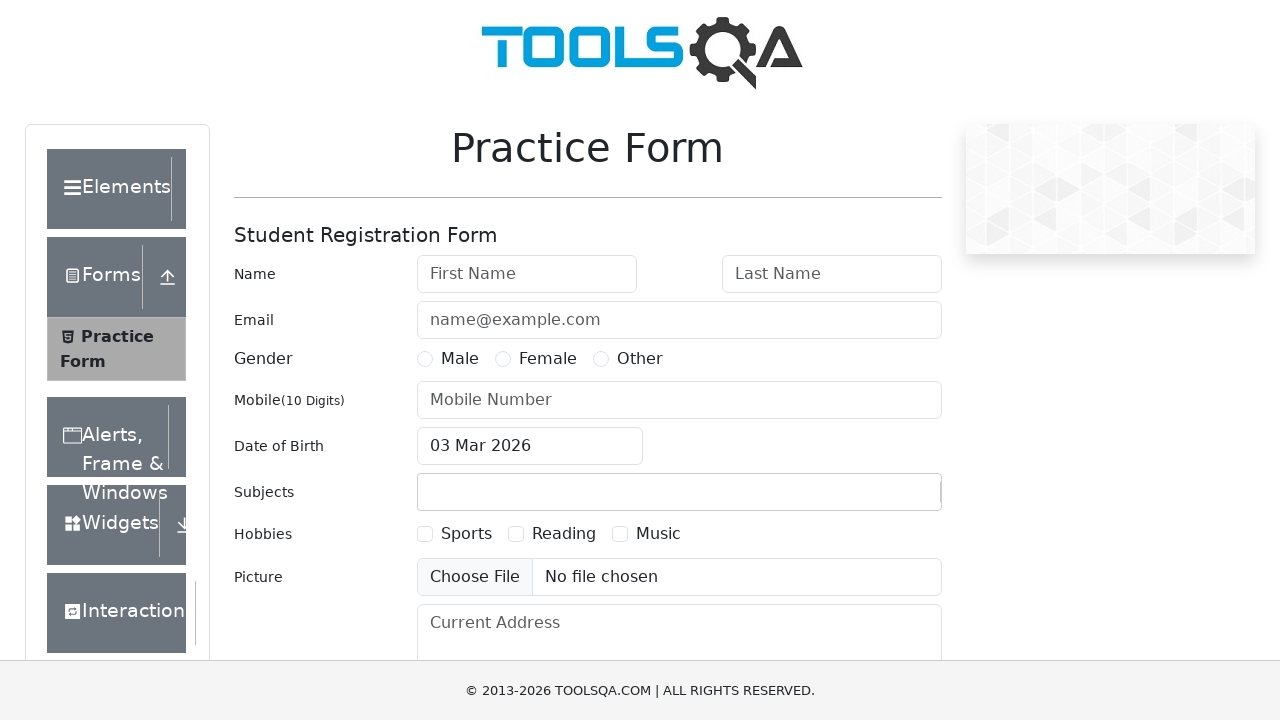

Clicked submit button on empty form to trigger validation at (885, 499) on #submit
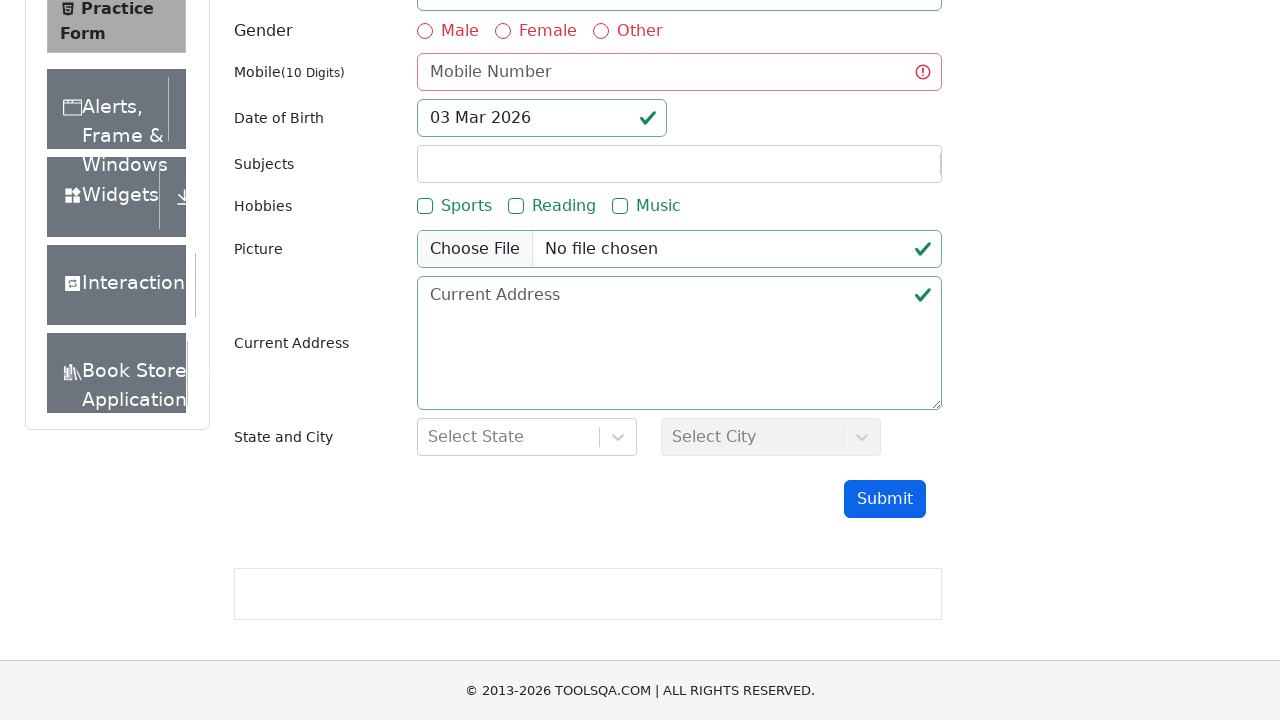

Verified required field #firstName is present and ready
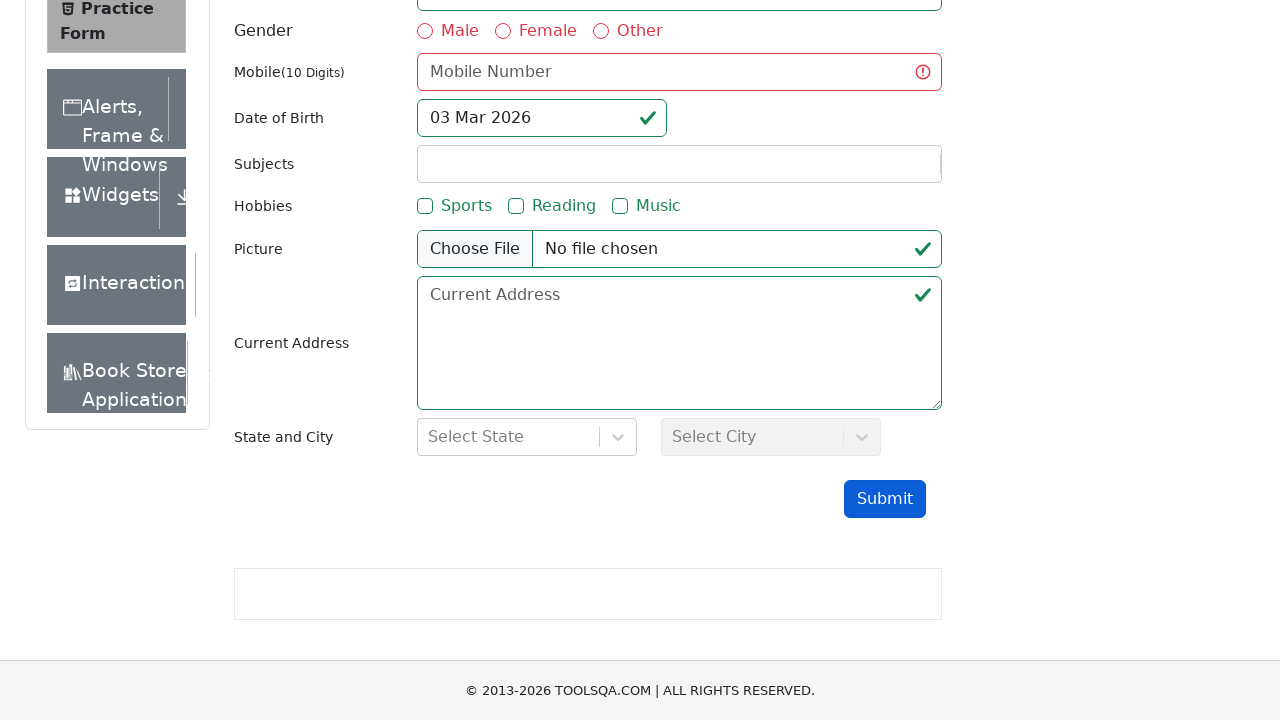

Verified required field #lastName is present and ready
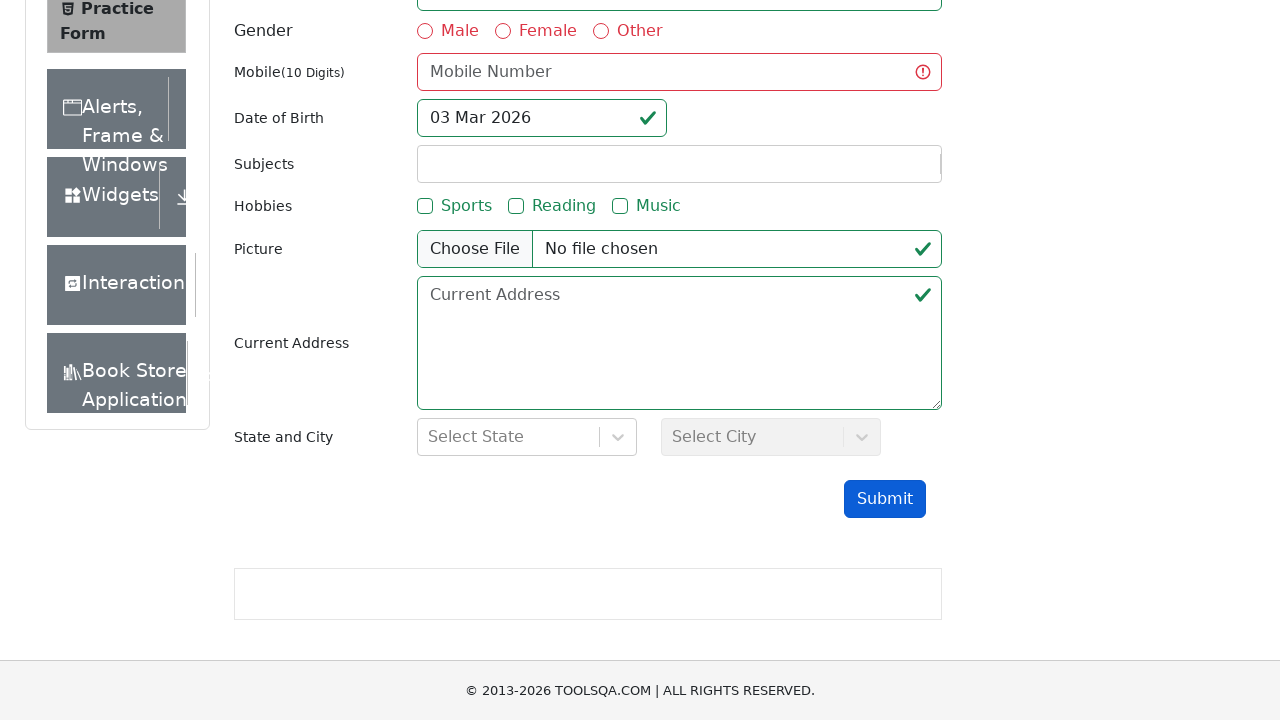

Verified required field #userEmail is present and ready
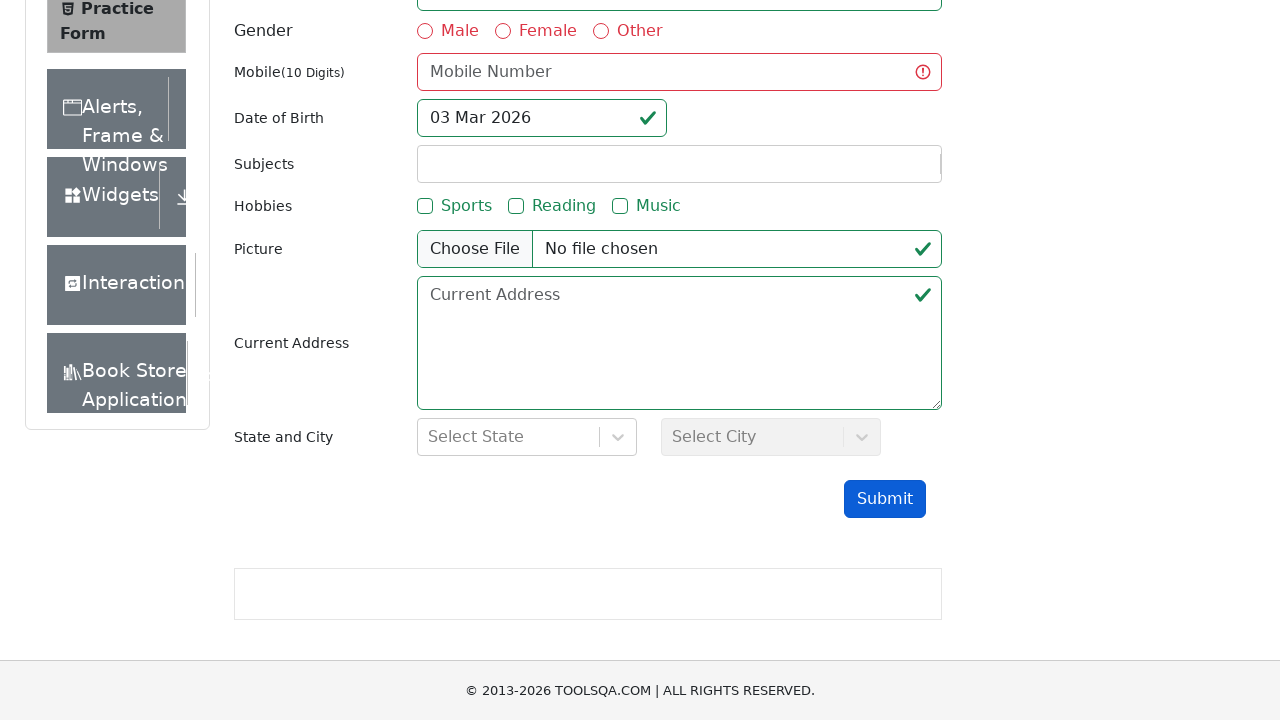

Verified required field #userNumber is present and ready
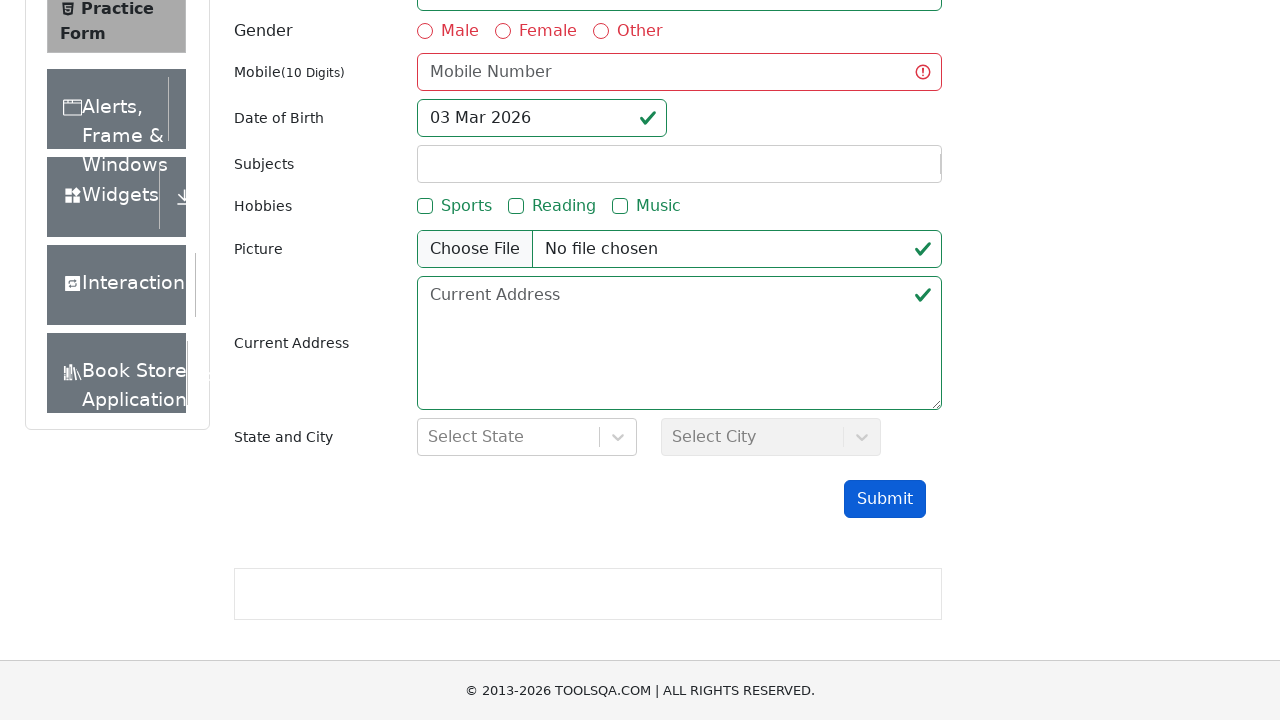

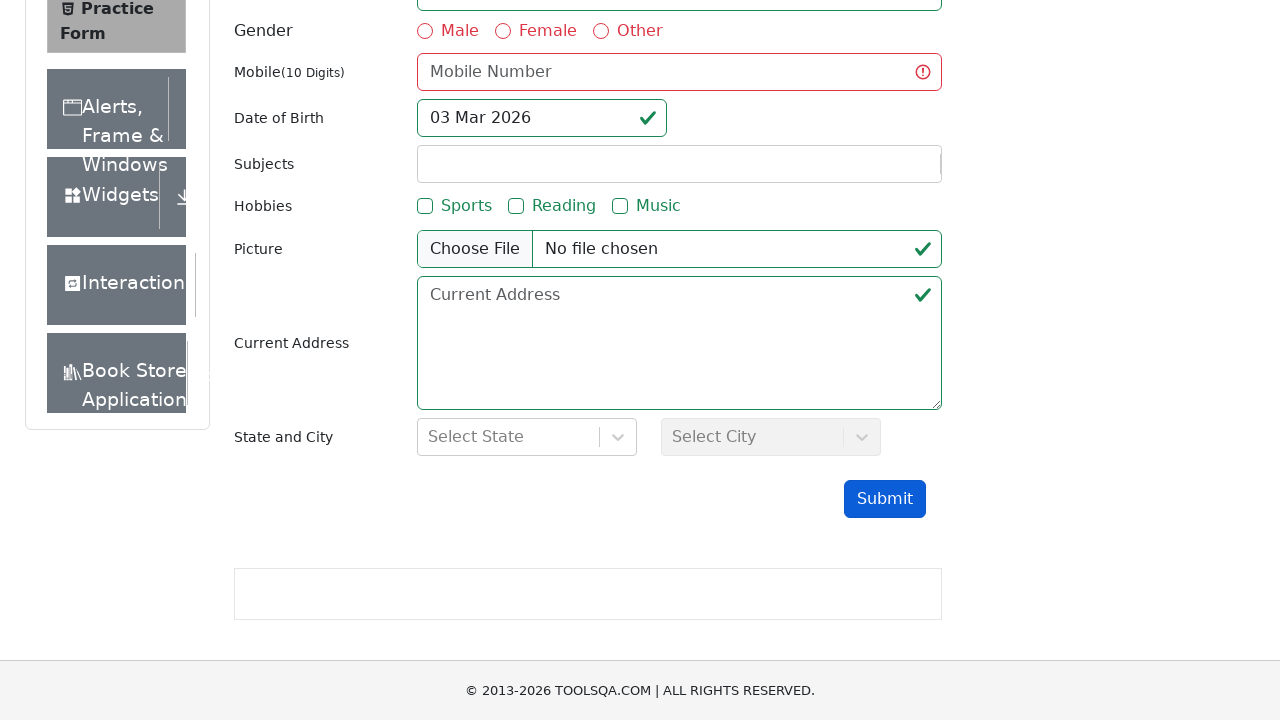